Tests text input functionality by entering "ОТУС" into a text input field and verifying the text matches what was entered

Starting URL: https://otus.home.kartushin.su/training.html

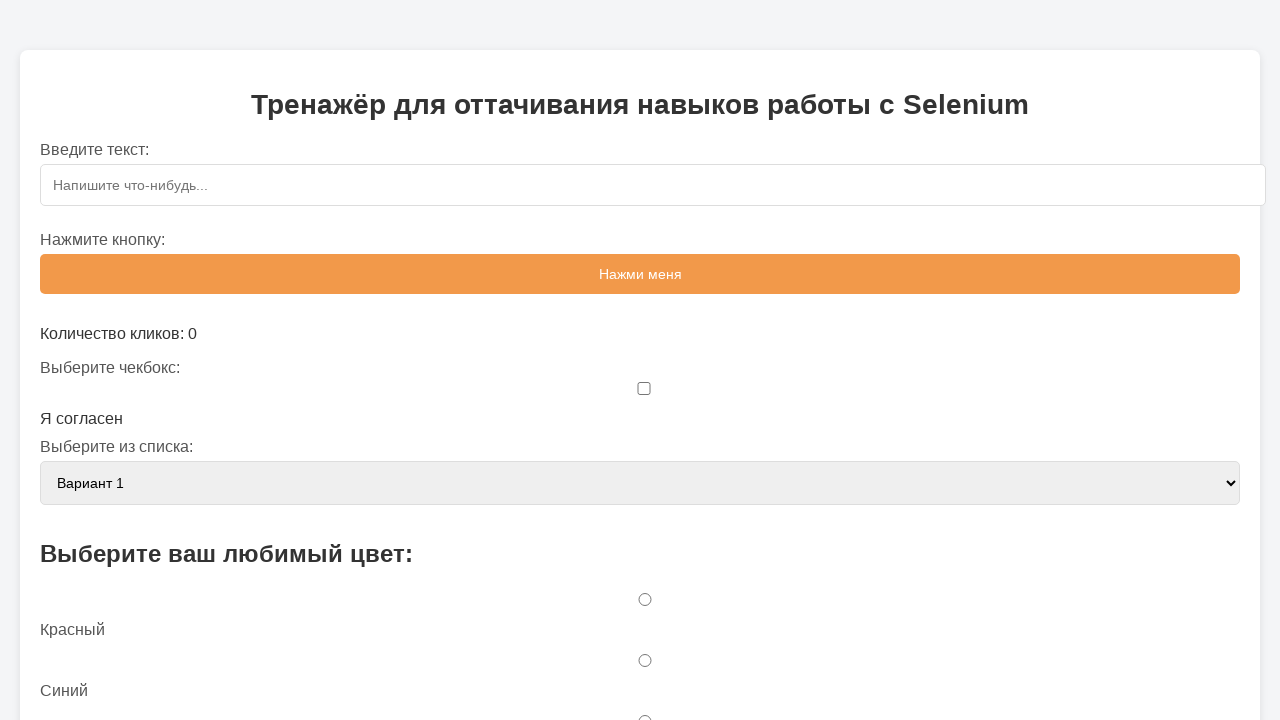

Navigated to training page
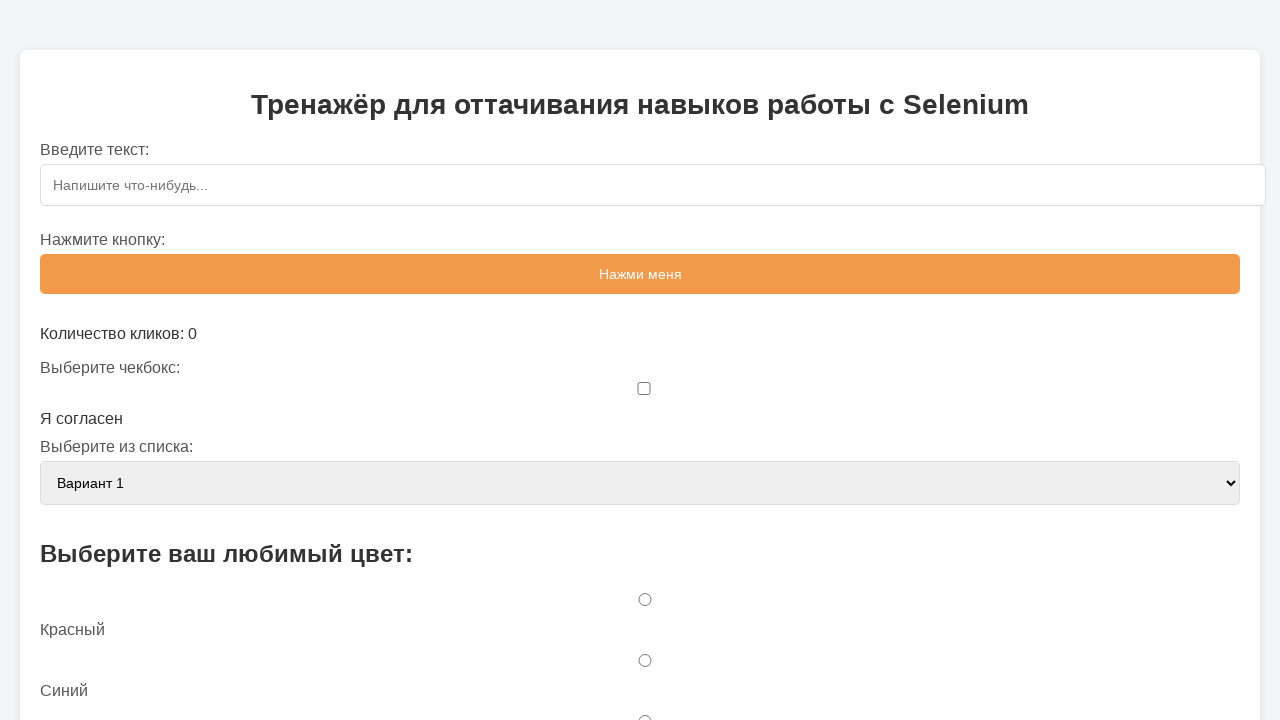

Filled text input field with 'ОТУС' on input[type='text']
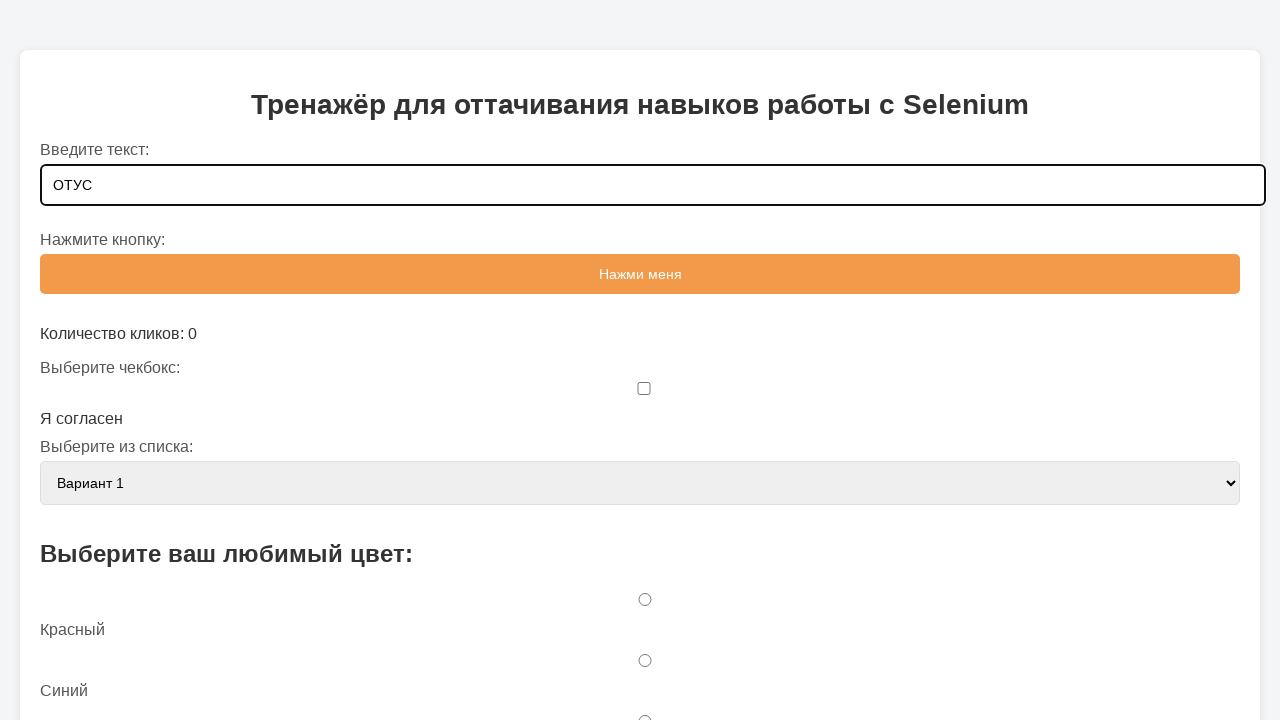

Verified that input field contains 'ОТУС'
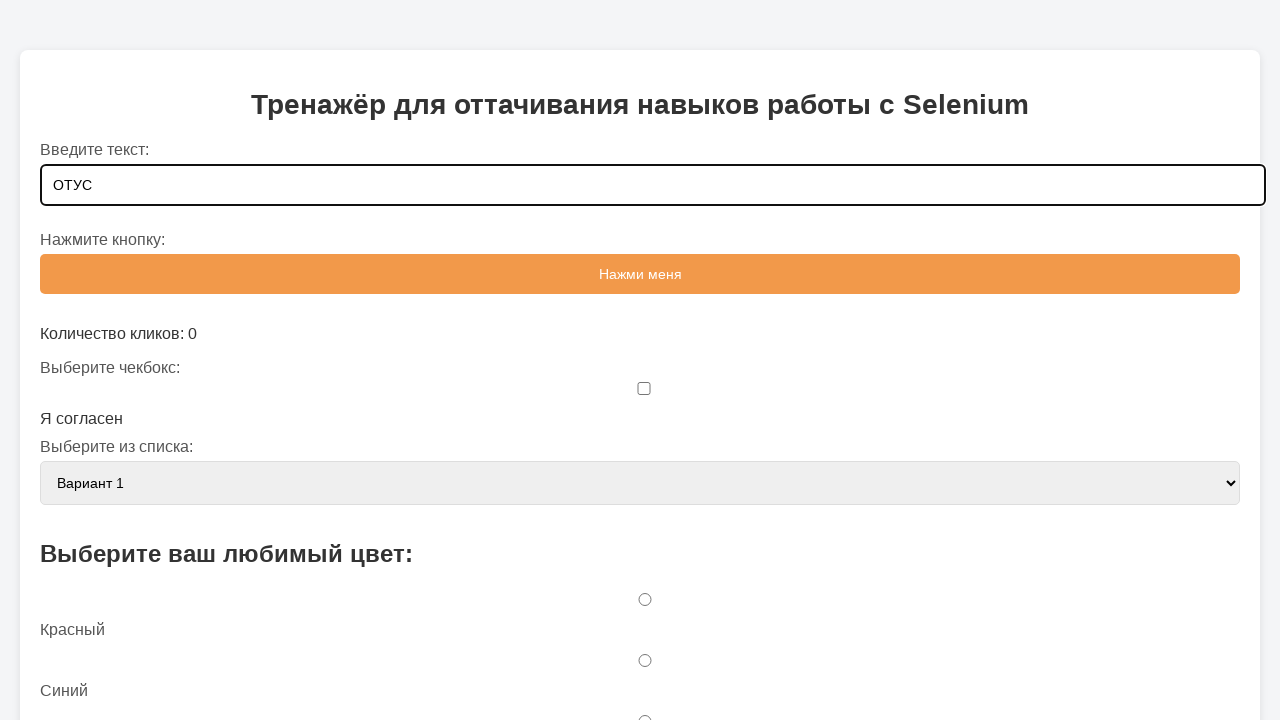

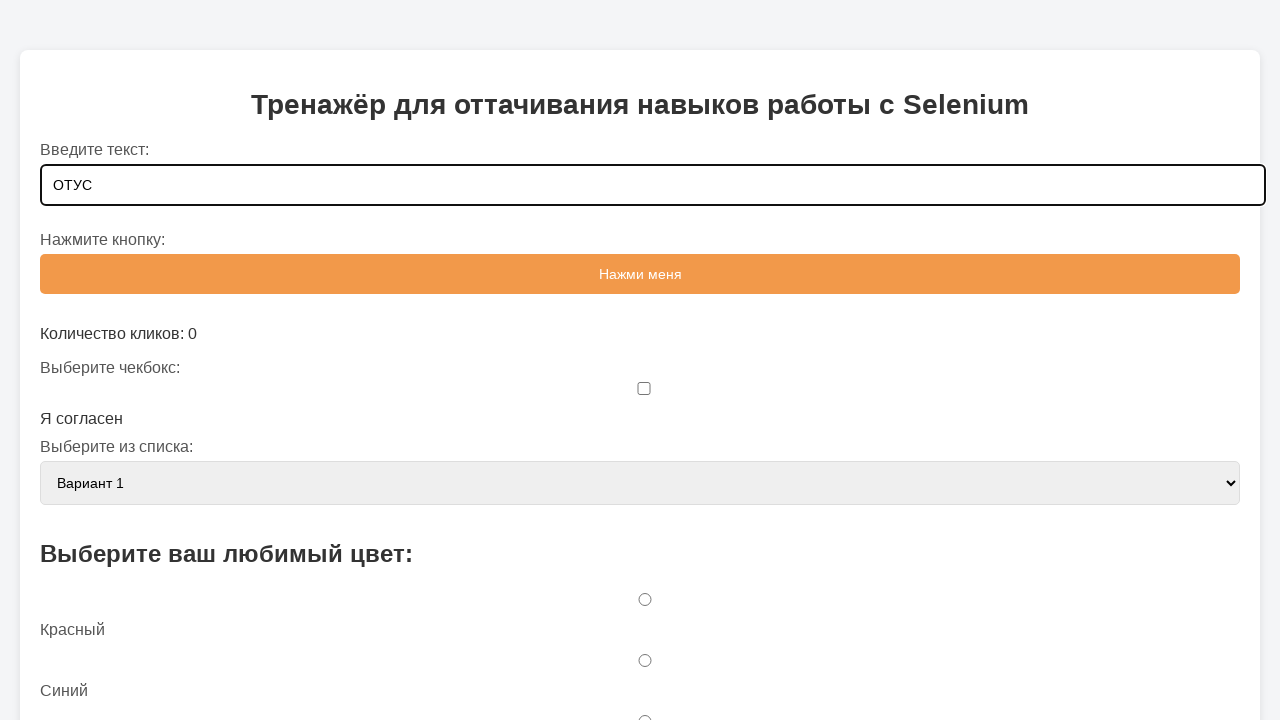